Tests registration form with first name containing mixed case letters while other fields have valid data

Starting URL: https://suninjuly.github.io/registration1.html

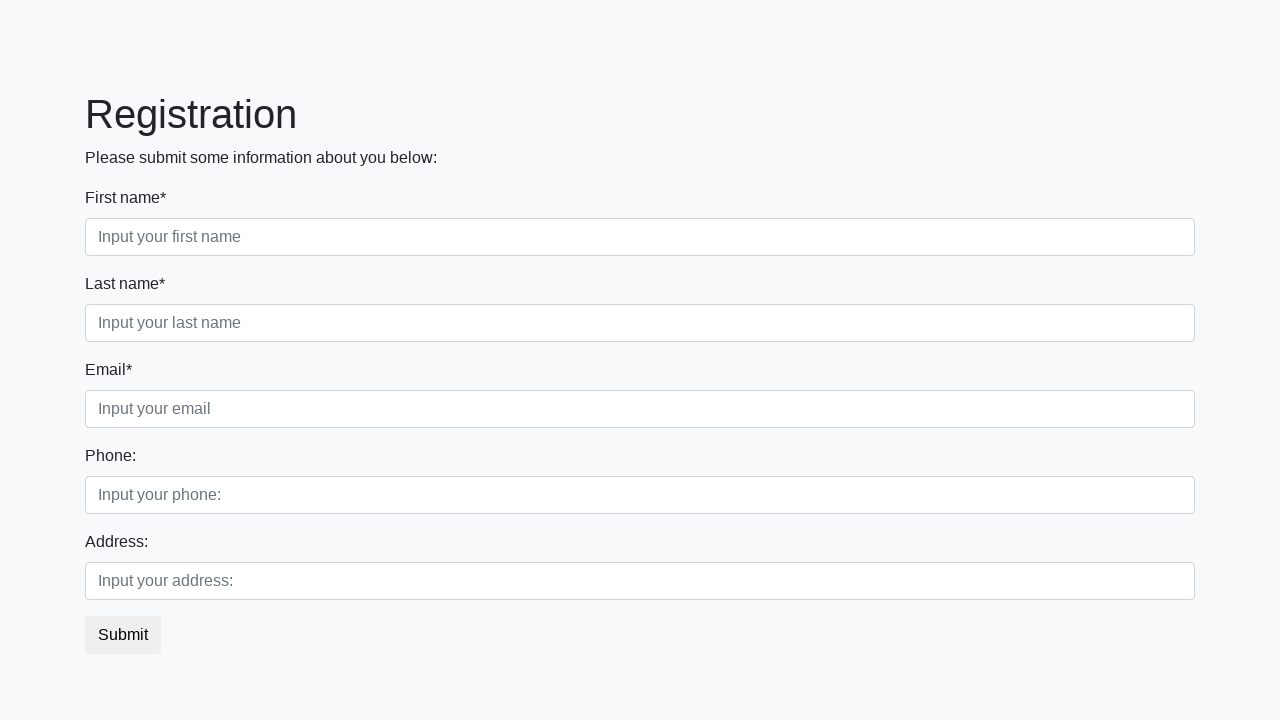

Filled last name field with 'Maverick' on xpath=//div[@class='first_block']//input[@class='form-control second']
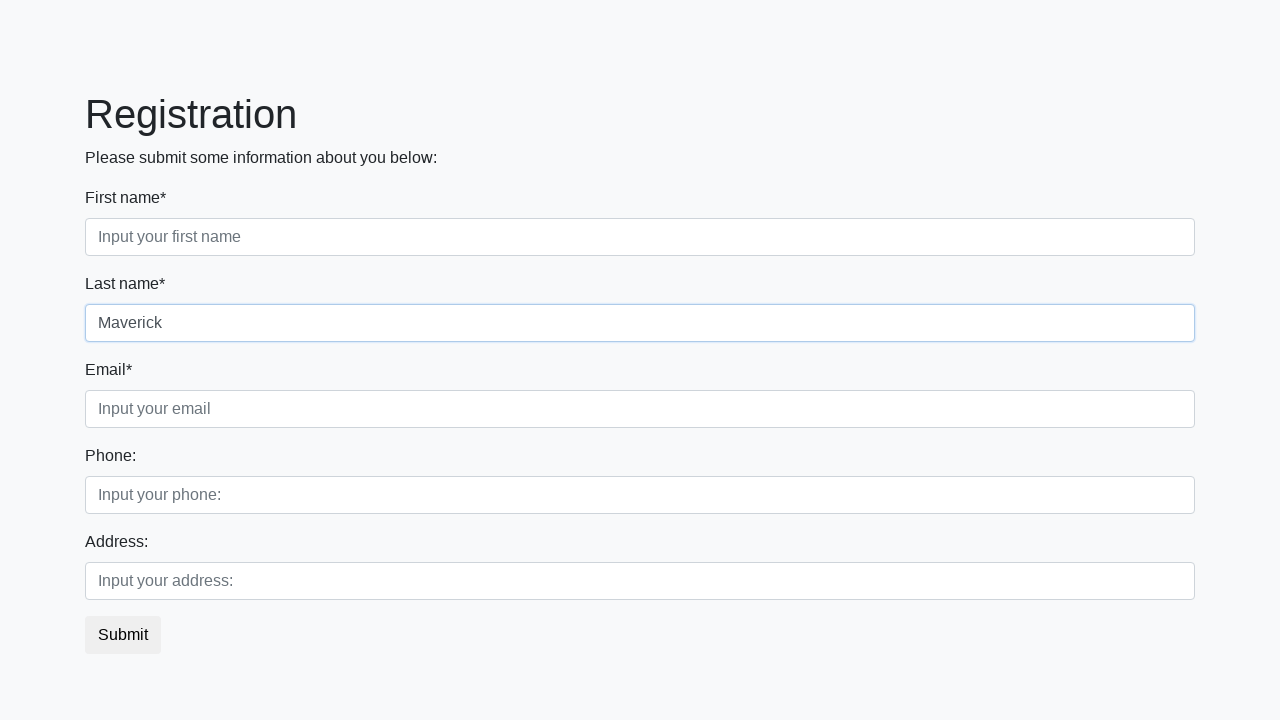

Filled email field with 'jo_mav@gmail.com' on xpath=//div[@class='first_block']//input[@class='form-control third']
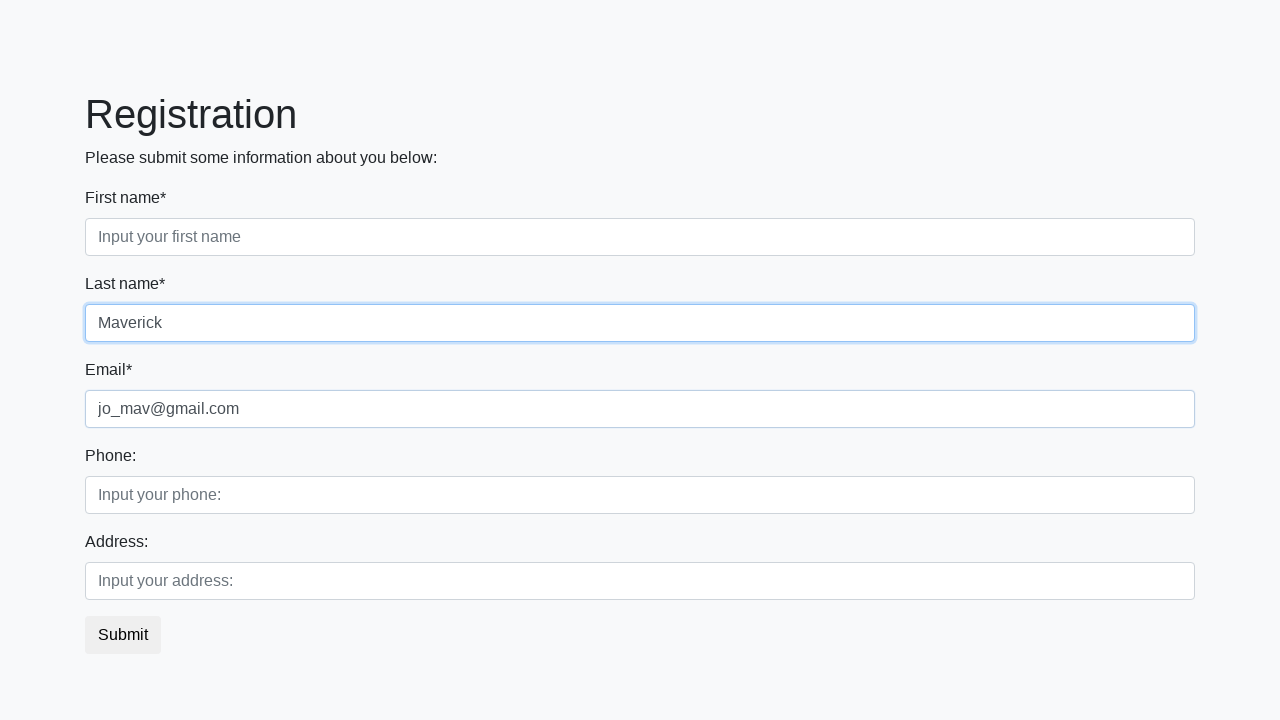

Filled phone number field with '+4915175589654' on xpath=//div[@class='second_block']//input[@class='form-control first']
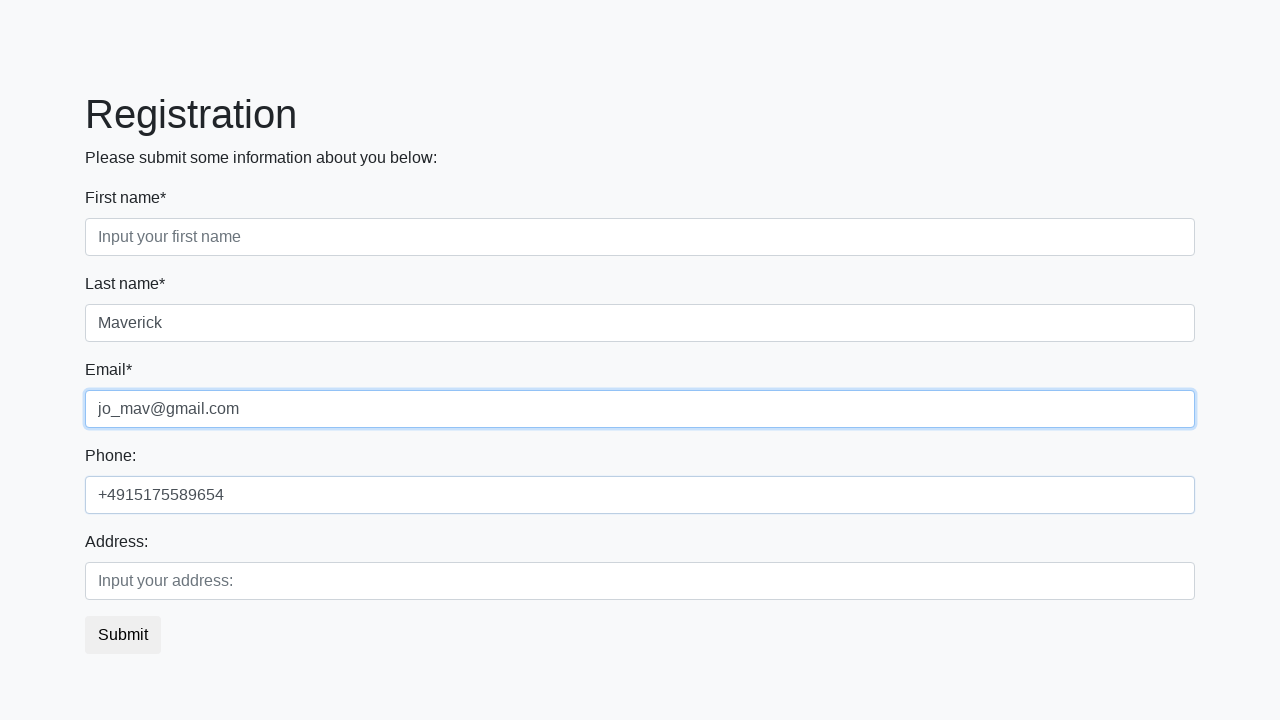

Filled address field with 'wersernstrasse - 11' on xpath=//div[@class='second_block']//input[@class='form-control second']
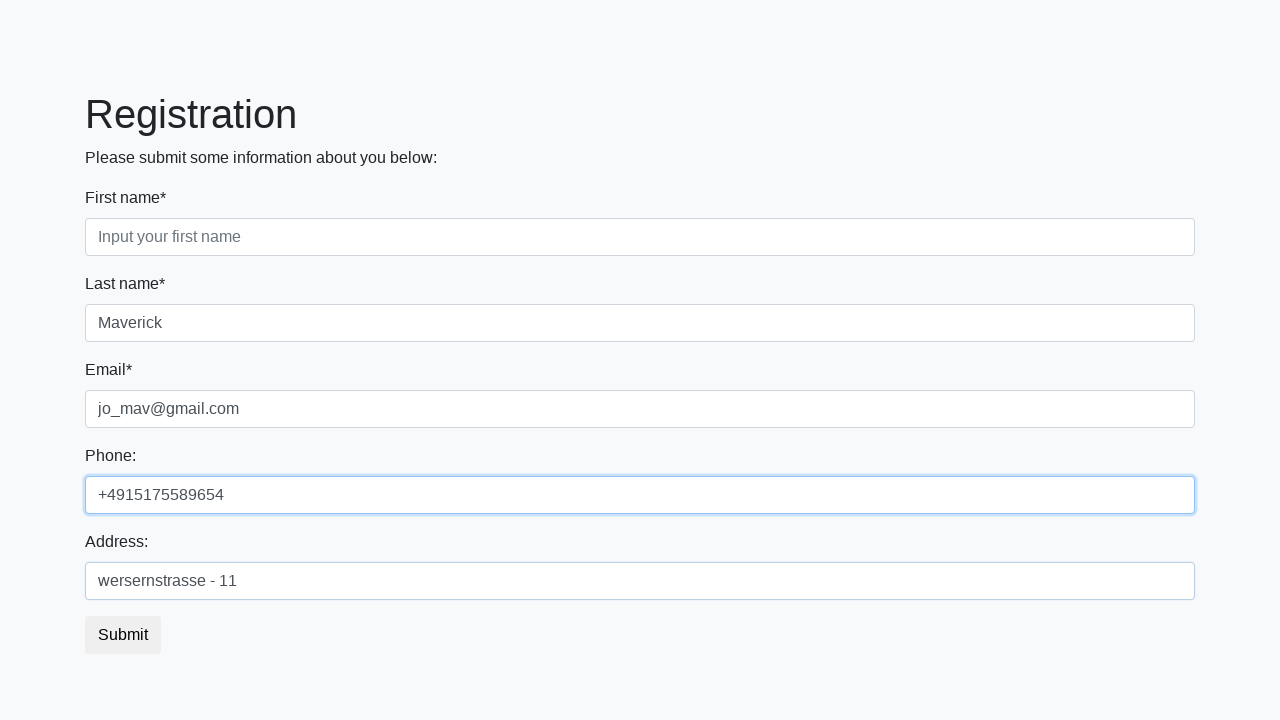

Filled first name field with mixed case letters 'anToNy' on .first_block .form-group:nth-child(1) input
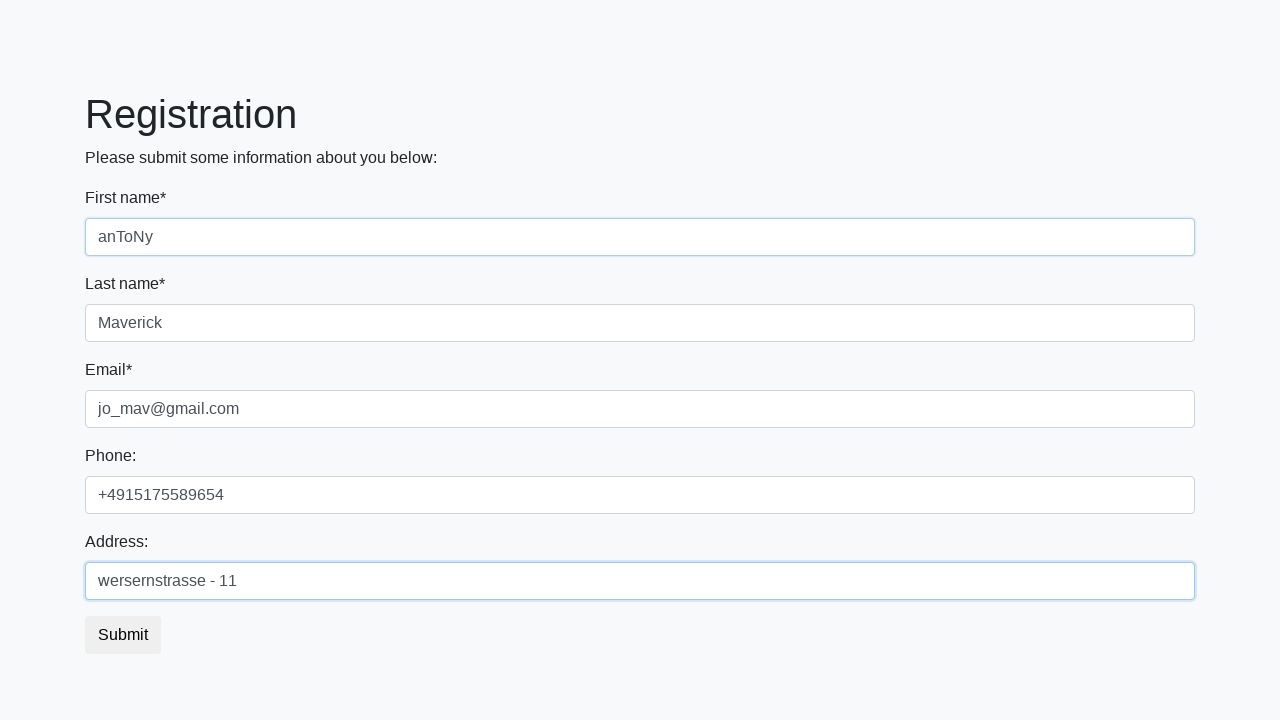

Clicked submit button to register at (123, 635) on xpath=//button[@class='btn btn-default']
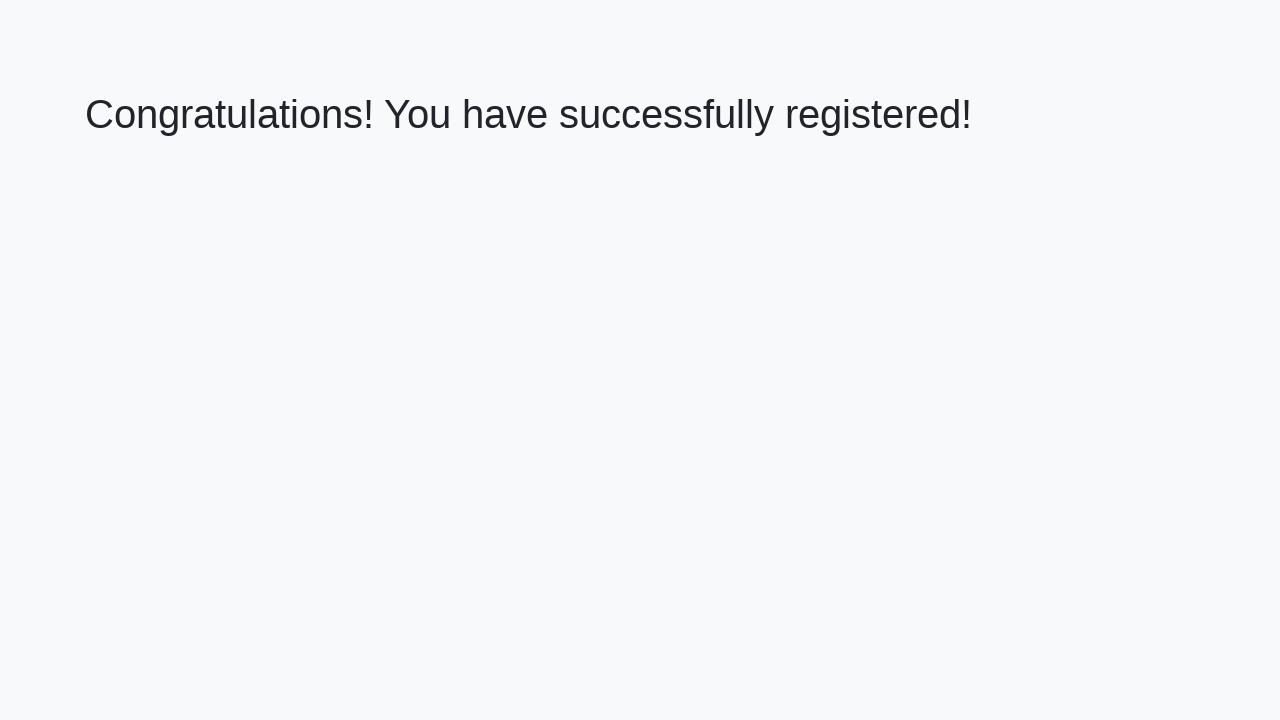

Registration form submission completed and success message displayed
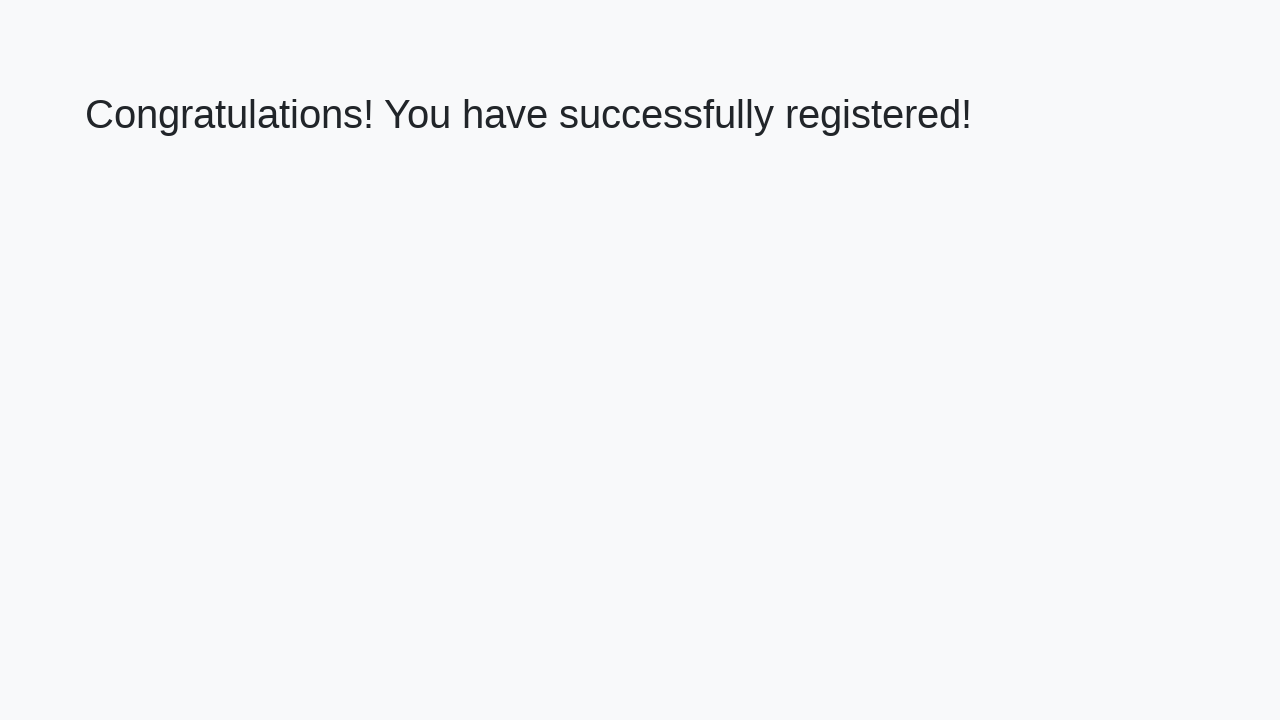

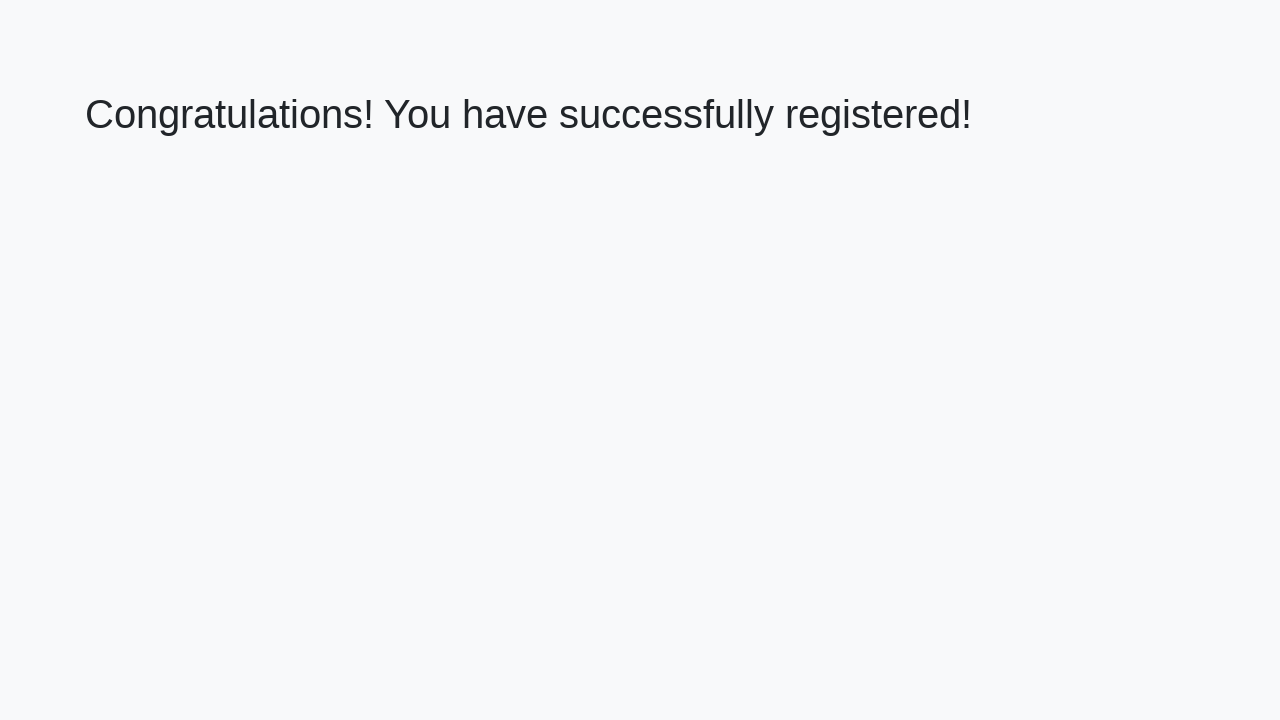